Tests checkbox functionality by navigating to the Checkboxes page and verifying that both checkboxes are displayed, enabled, and checking their selected states

Starting URL: https://the-internet.herokuapp.com/

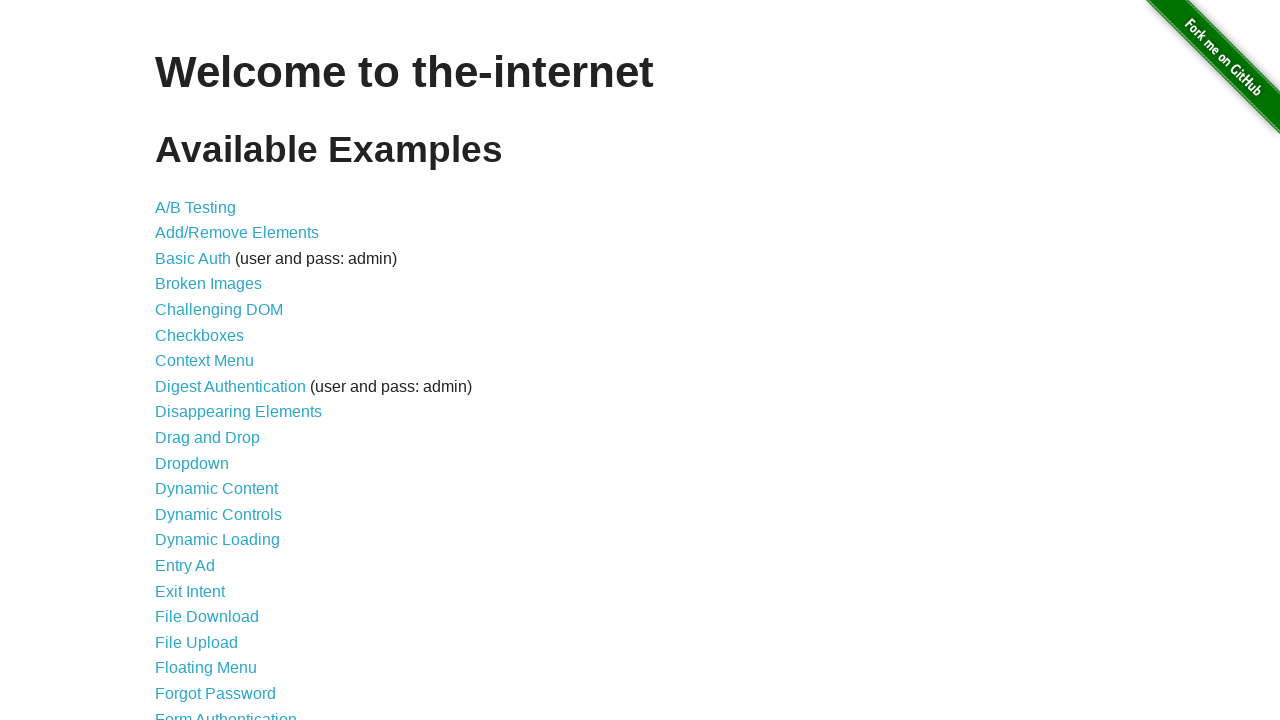

Clicked on the Checkboxes link at (200, 335) on text=Checkboxes
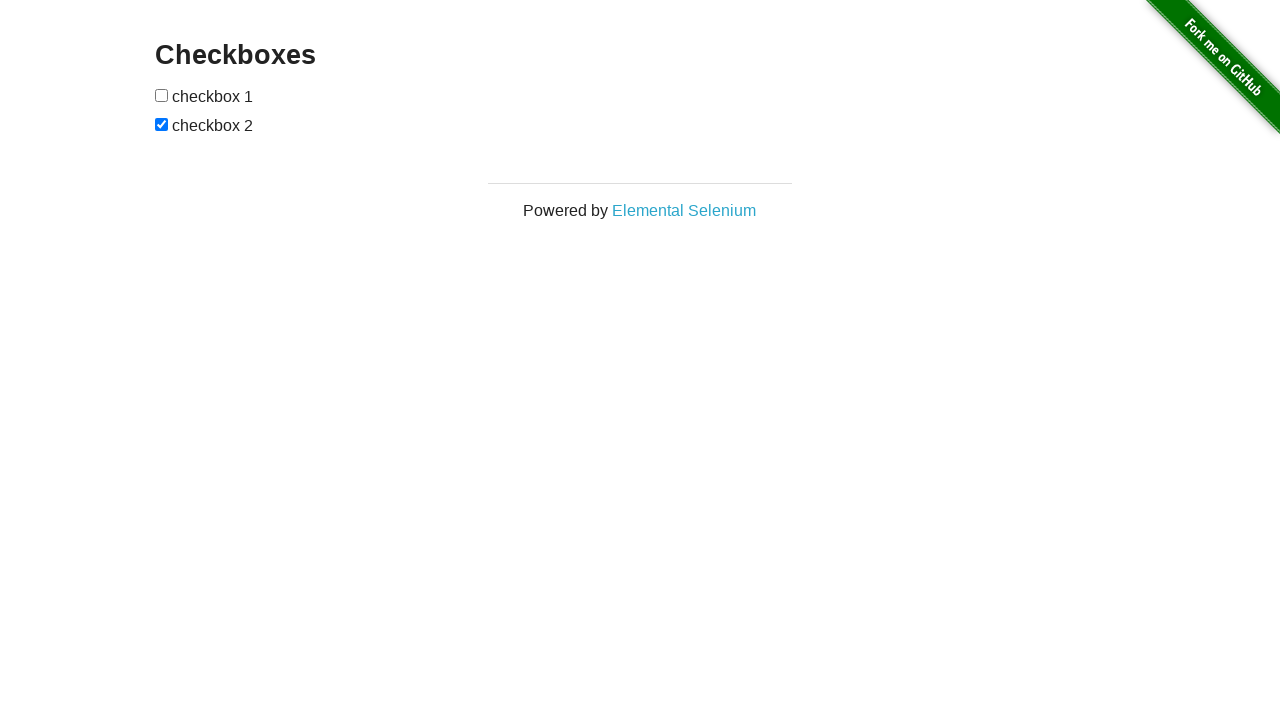

Waited for first checkbox to be visible
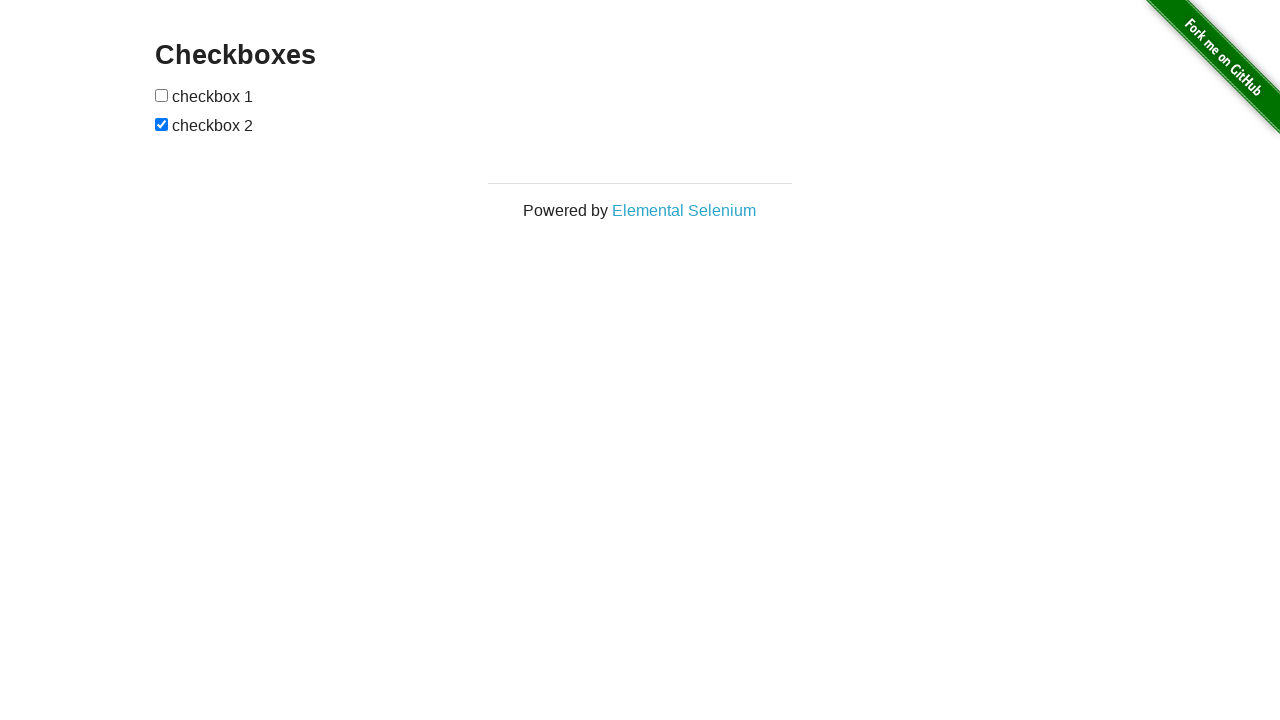

Located first checkbox
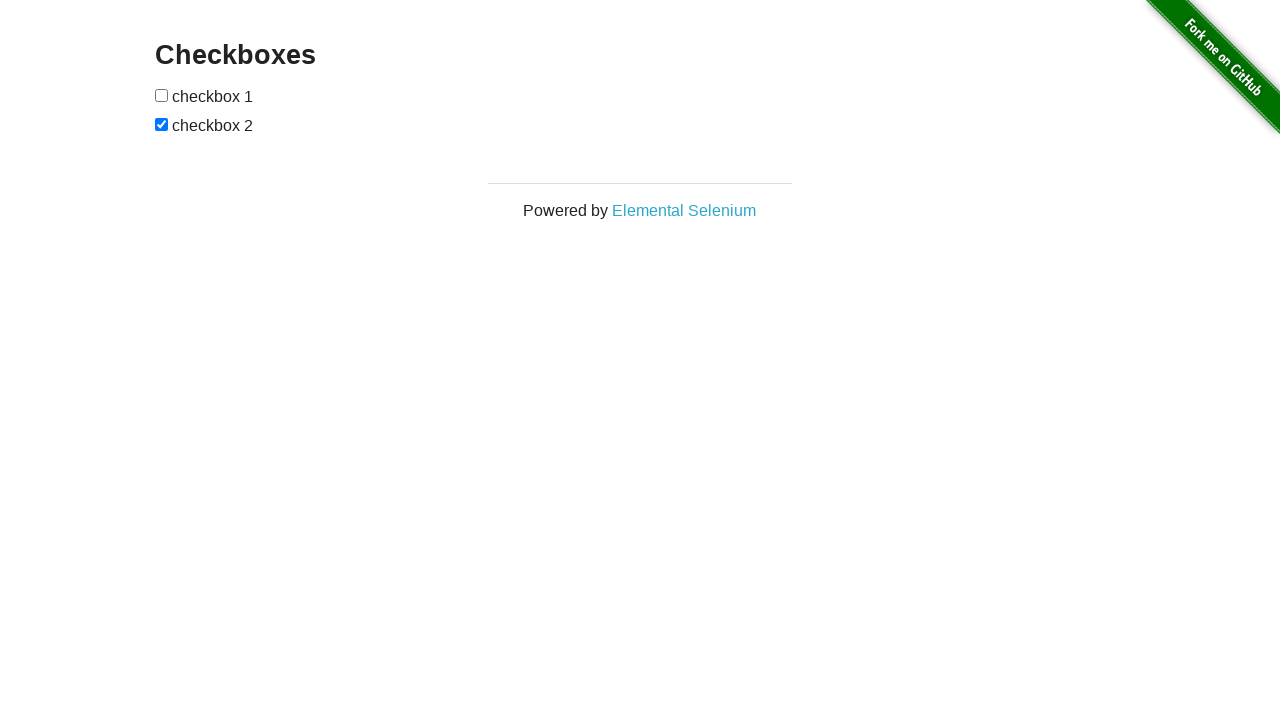

Located second checkbox
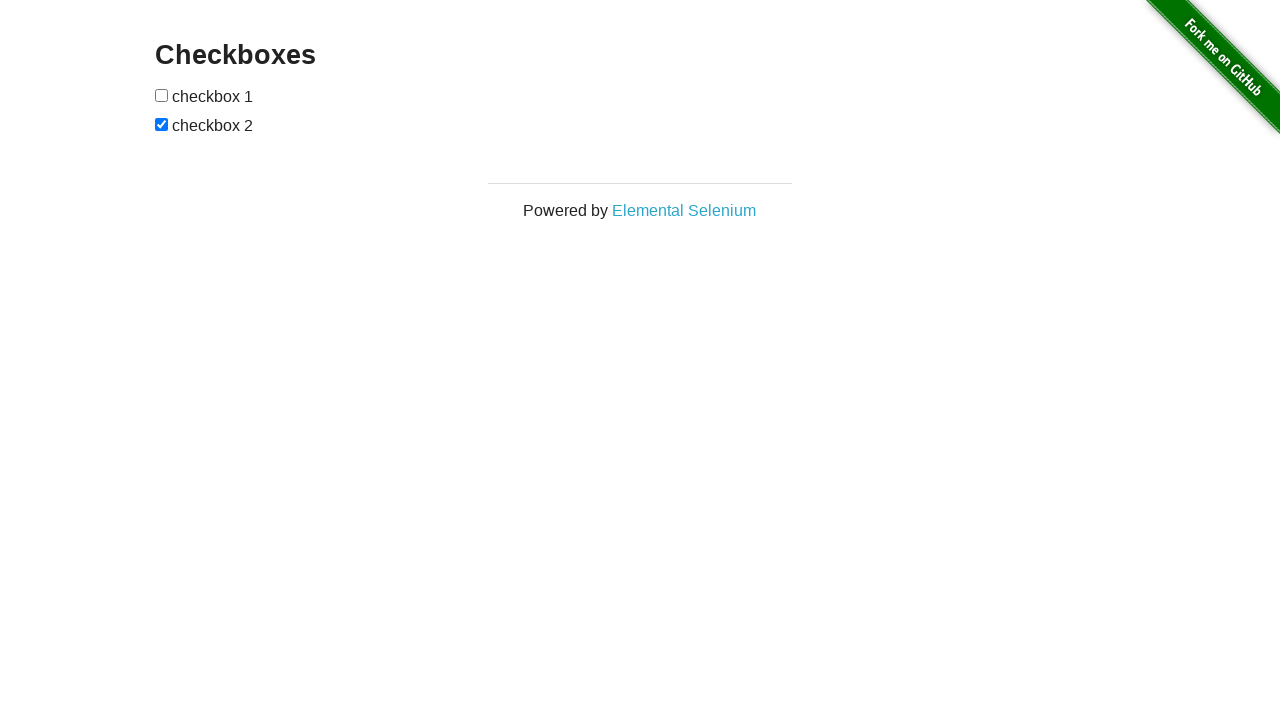

Verified checkbox 1 is visible
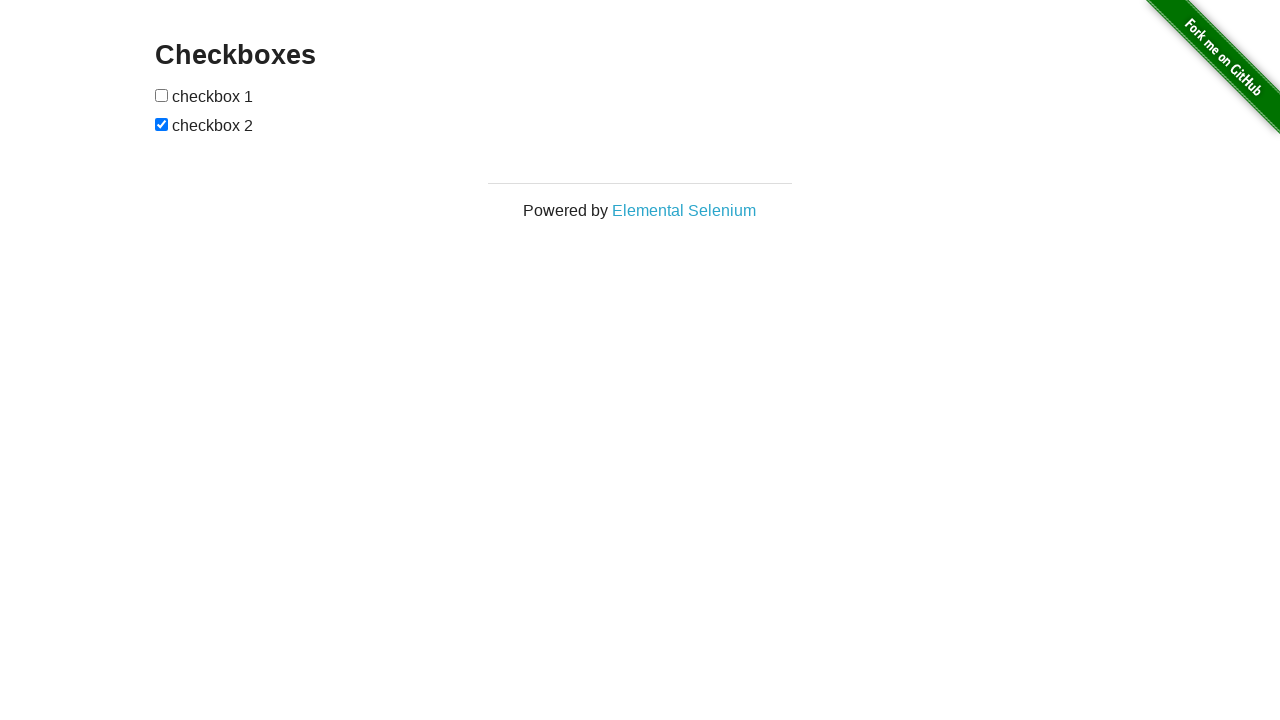

Verified checkbox 1 is enabled
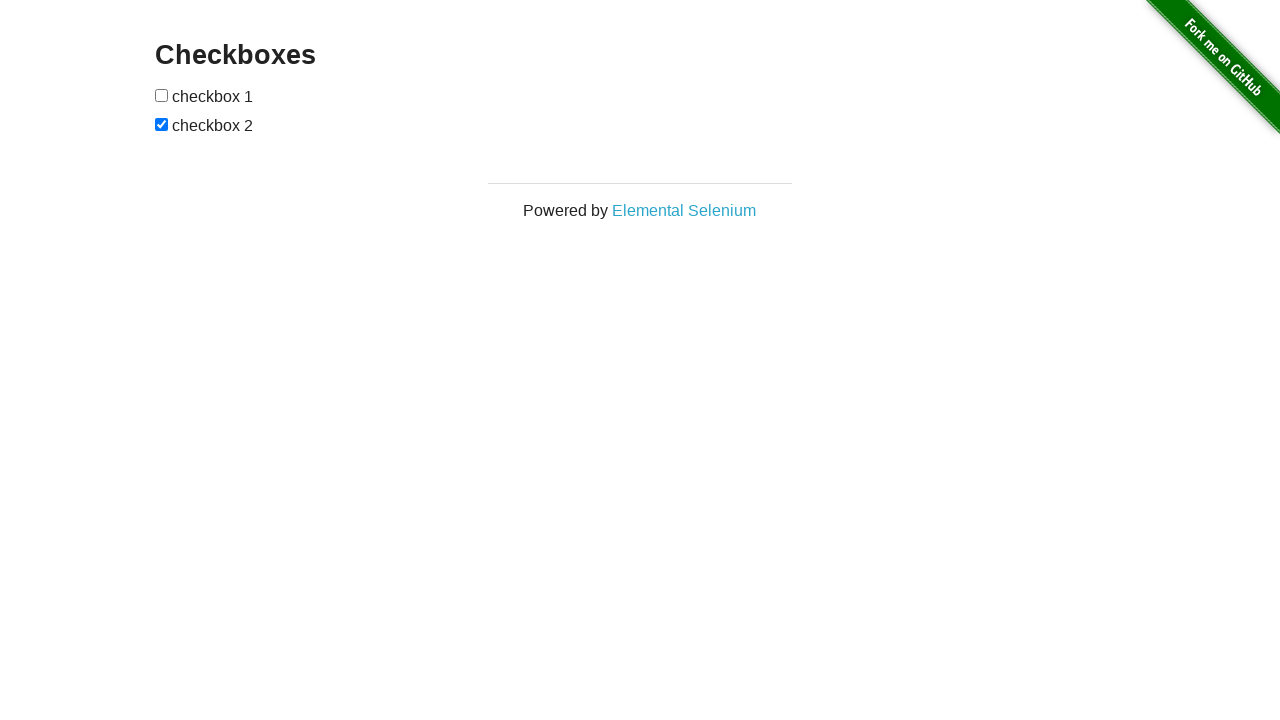

Checked checkbox 1 selected state: False
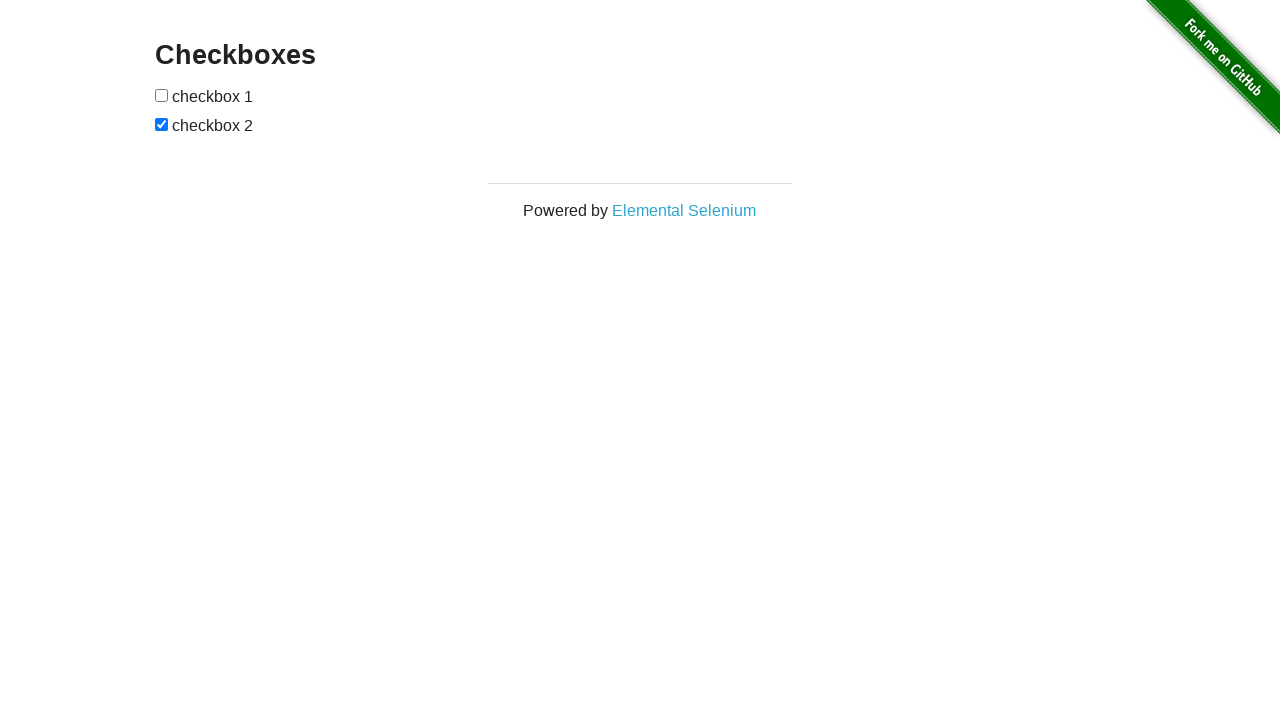

Verified checkbox 2 is visible
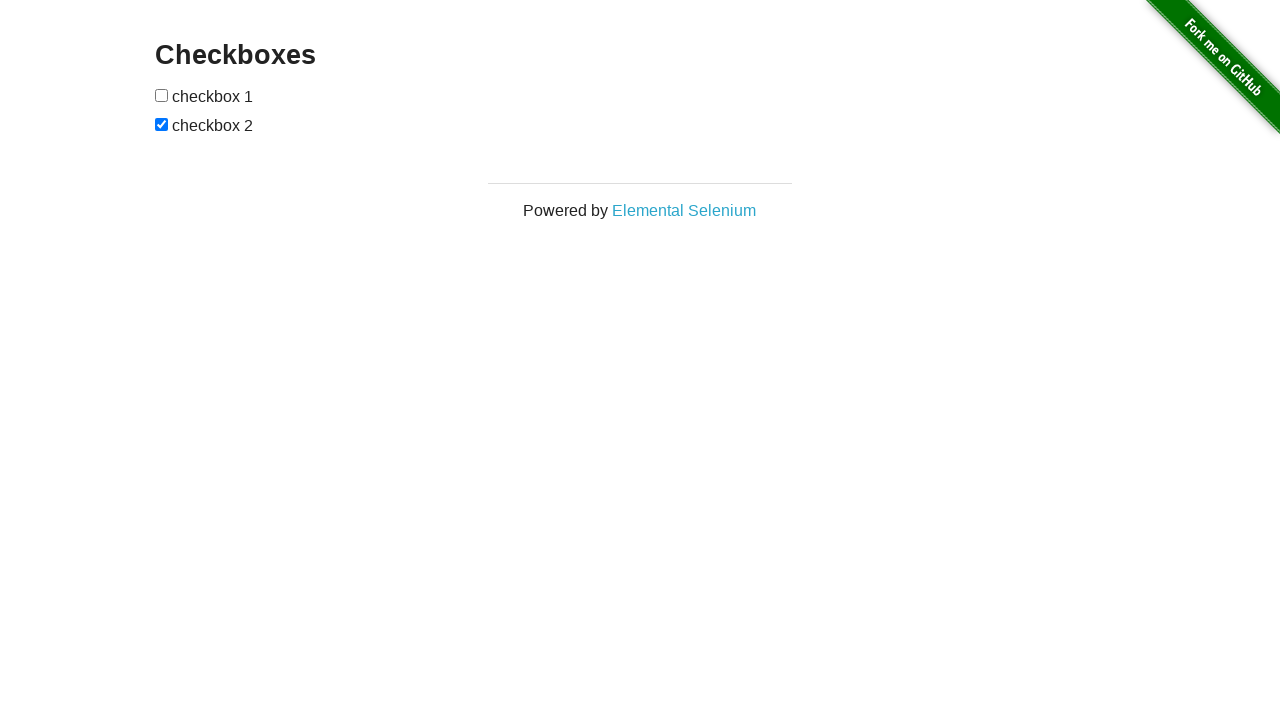

Verified checkbox 2 is enabled
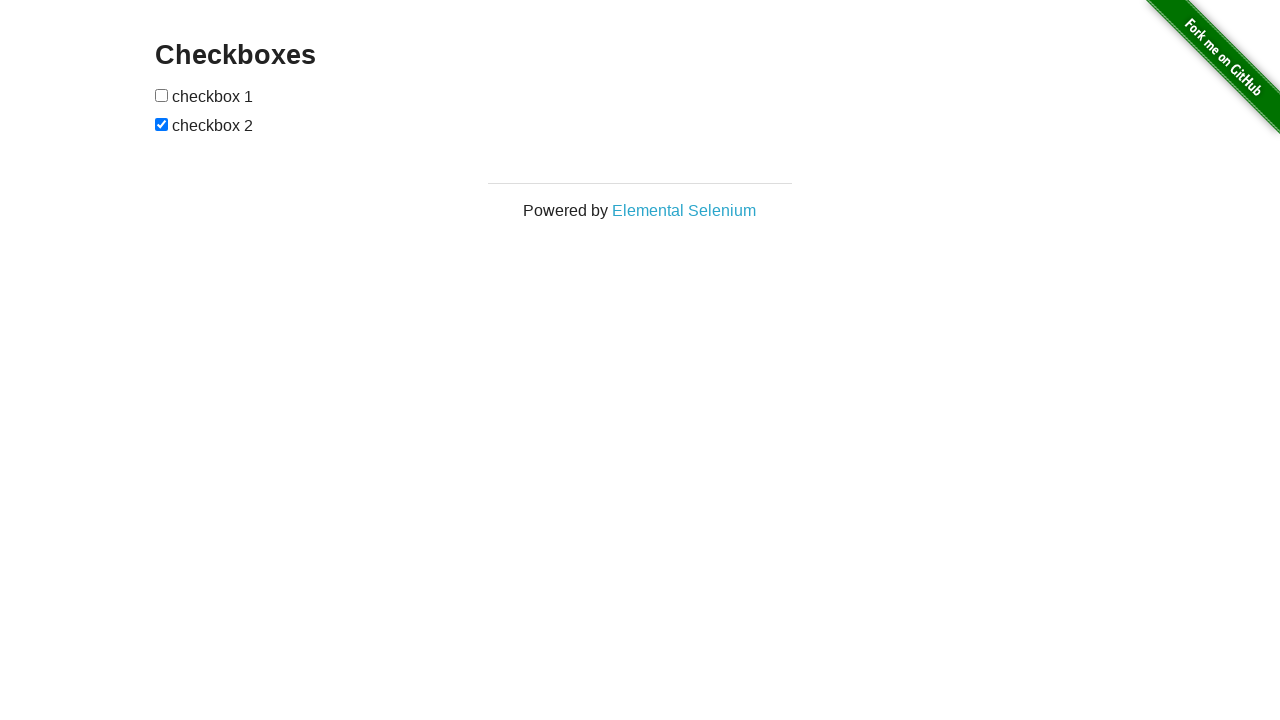

Checked checkbox 2 selected state: True
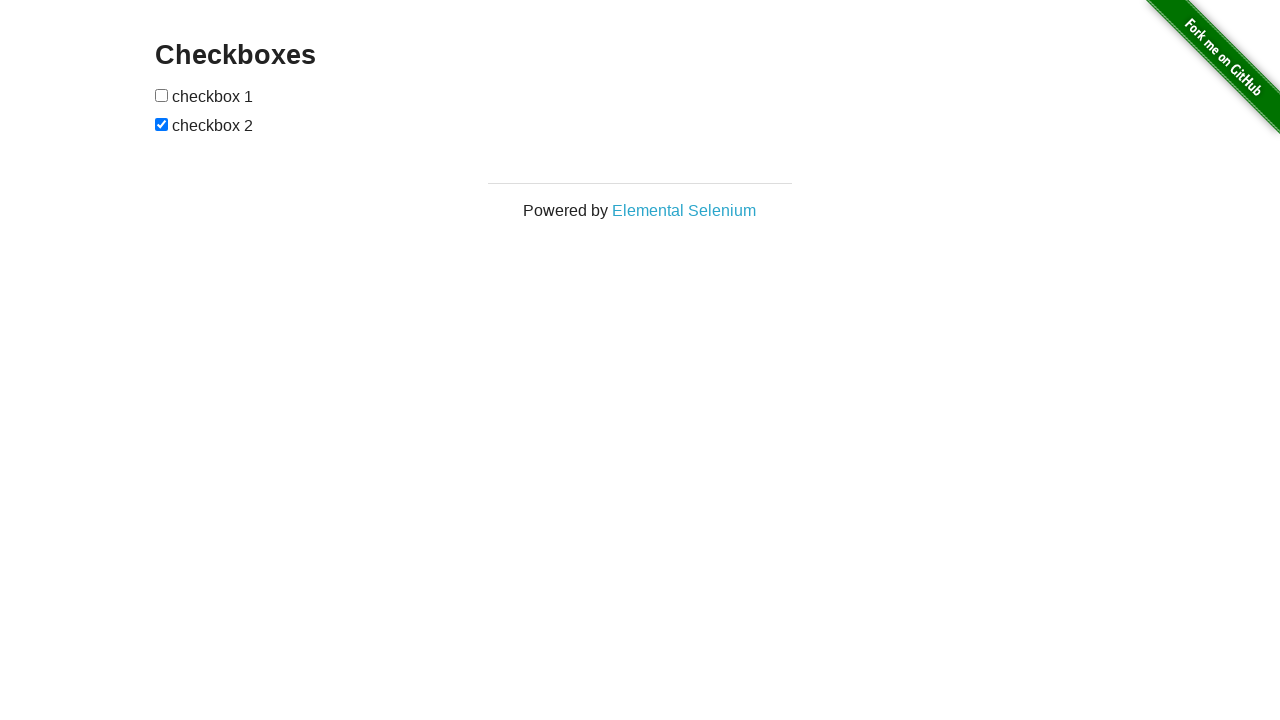

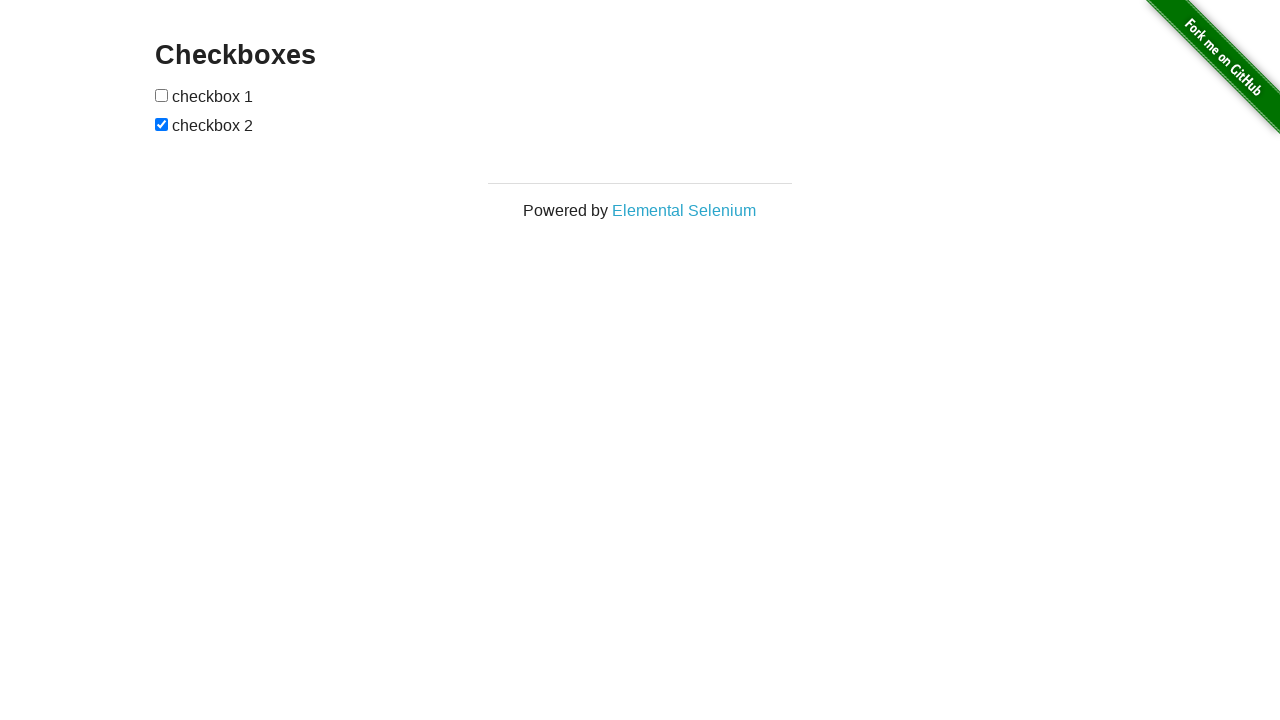